Navigates to a notification demo page and clicks on an input element to trigger notification-related functionality

Starting URL: https://web-push-book.gauntface.com/demos/notification-examples/

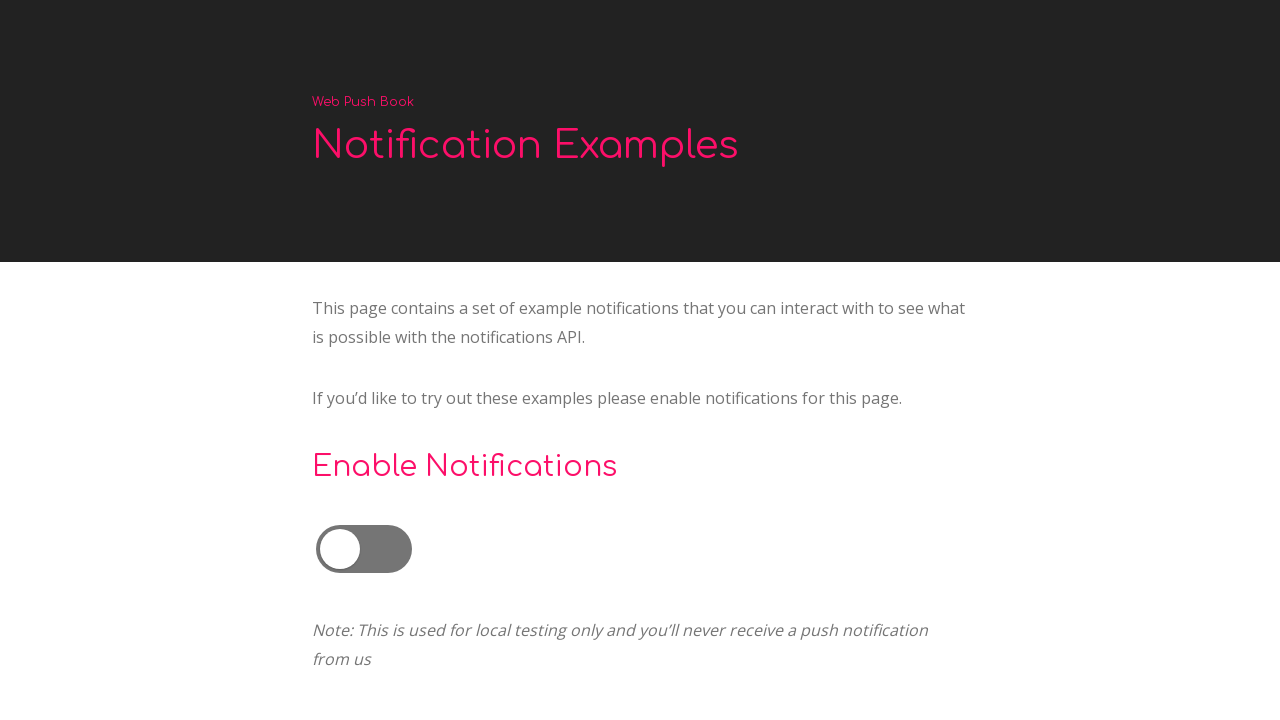

Navigated to notification demo page
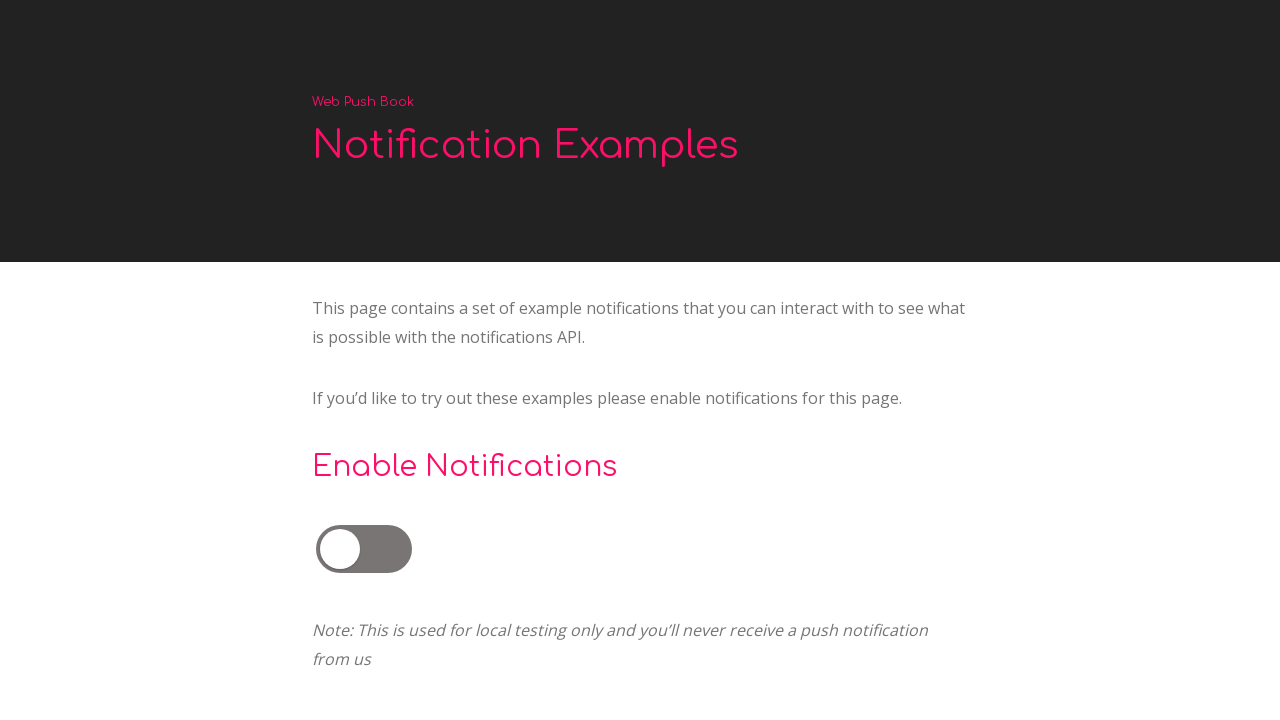

Clicked on input element to trigger notification-related functionality at (364, 549) on xpath=//input
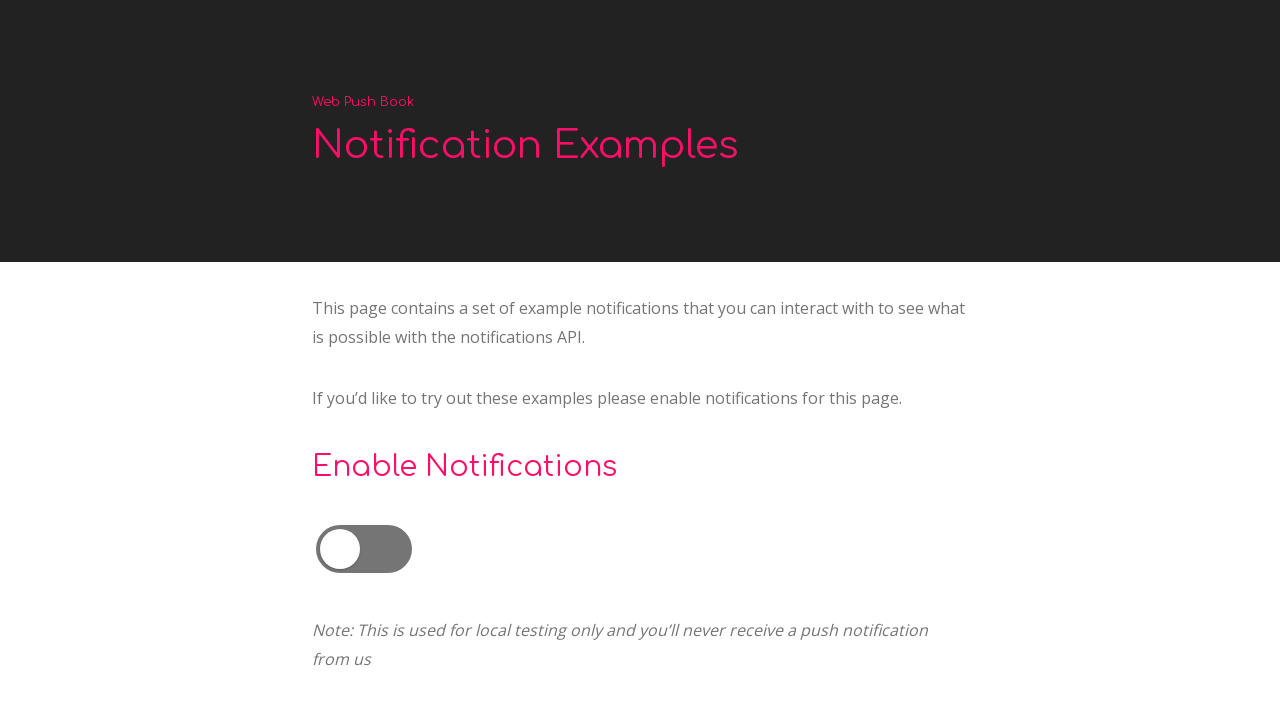

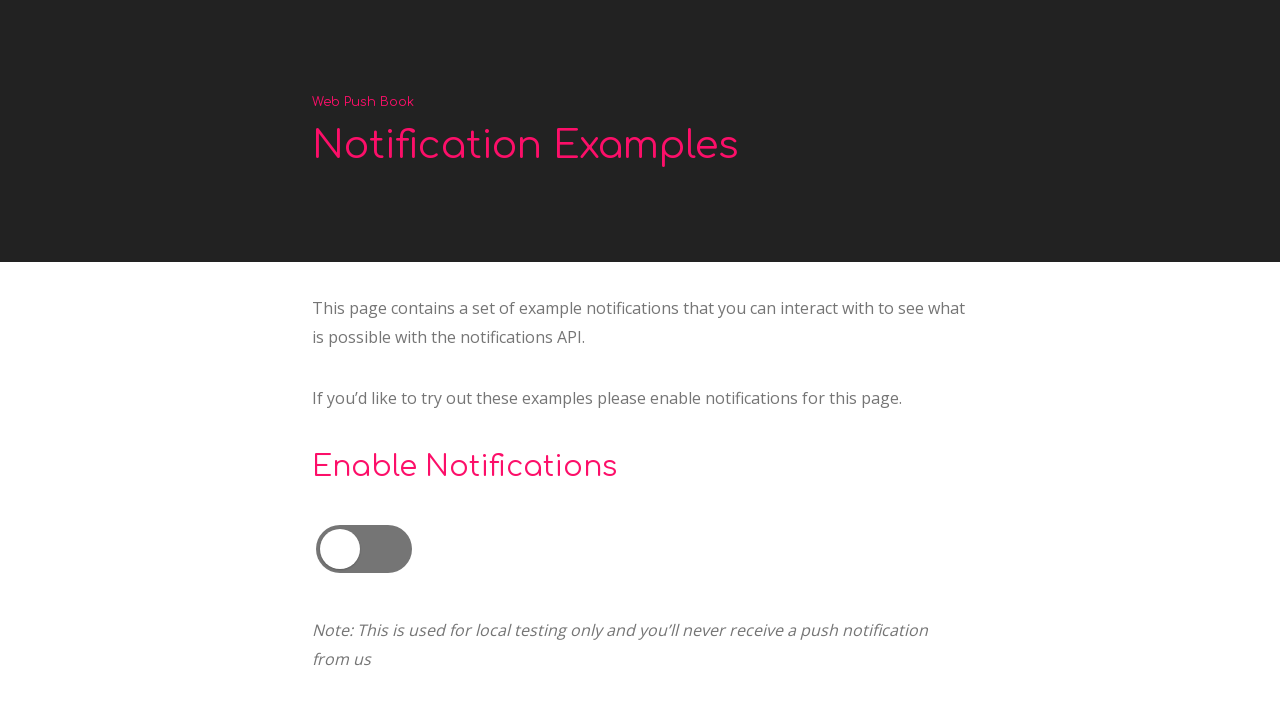